Tests JavaScript Alert by clicking the alert button, switching to the alert dialog, and verifying the alert text

Starting URL: https://the-internet.herokuapp.com/javascript_alerts

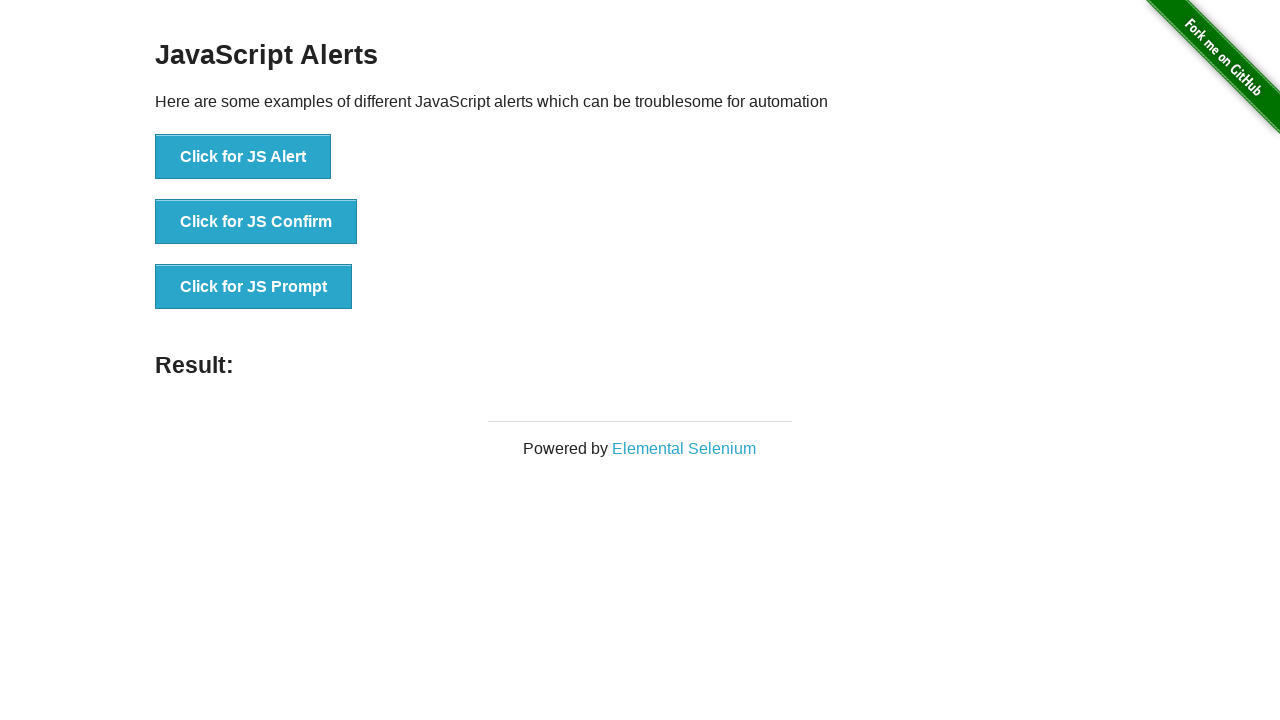

Clicked the 'Click for JS Alert' button at (243, 157) on xpath=//button[contains(text(),'Click for JS Alert')]
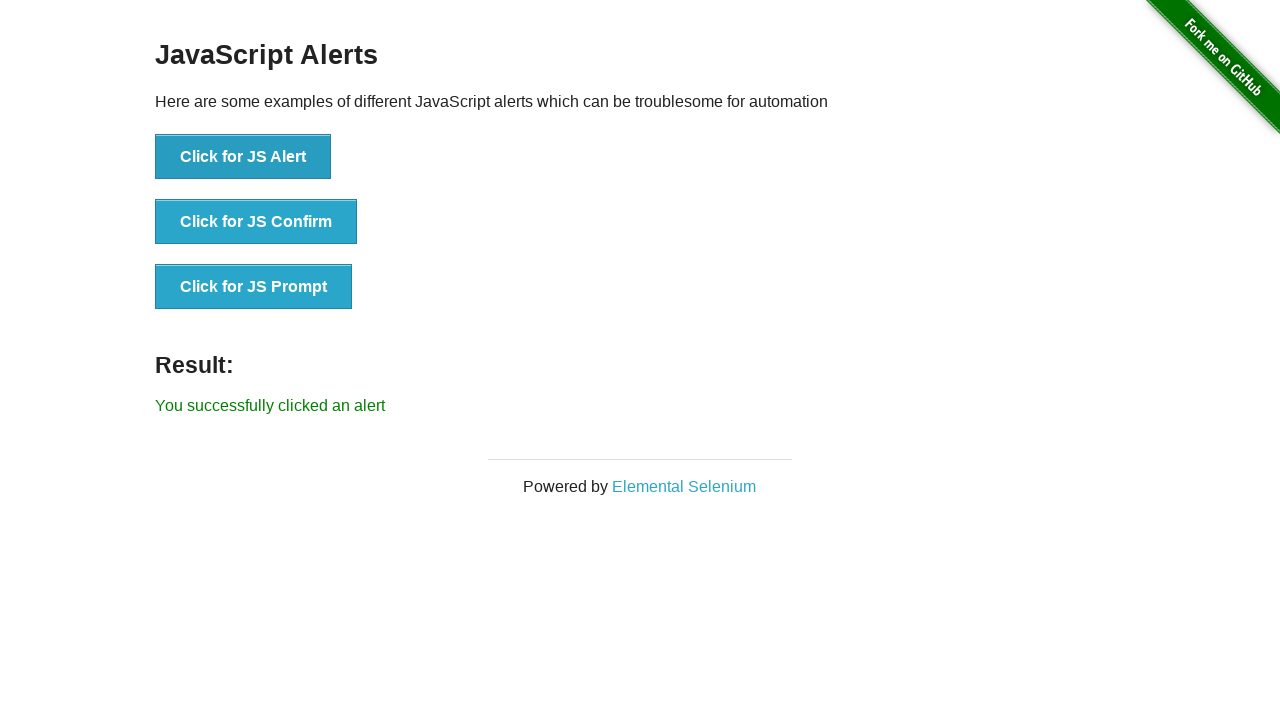

Set up dialog handler to accept alerts
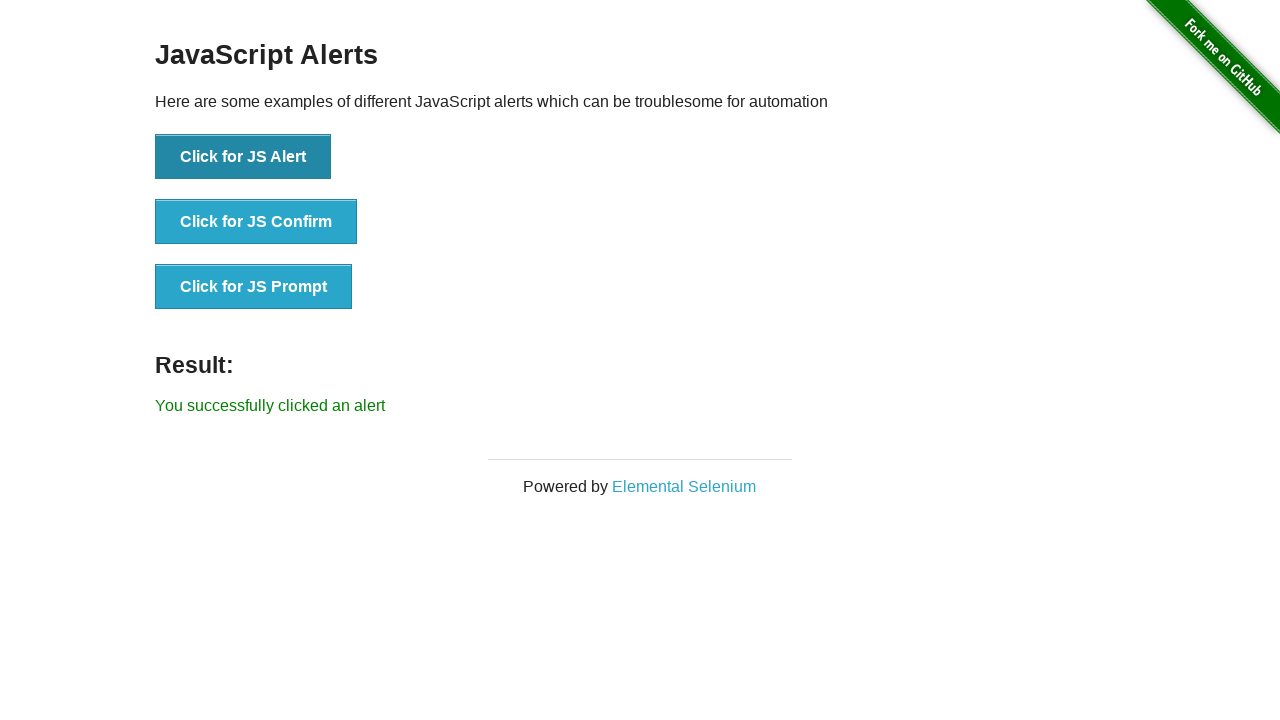

Clicked the 'Click for JS Alert' button again to trigger alert with handler at (243, 157) on xpath=//button[contains(text(),'Click for JS Alert')]
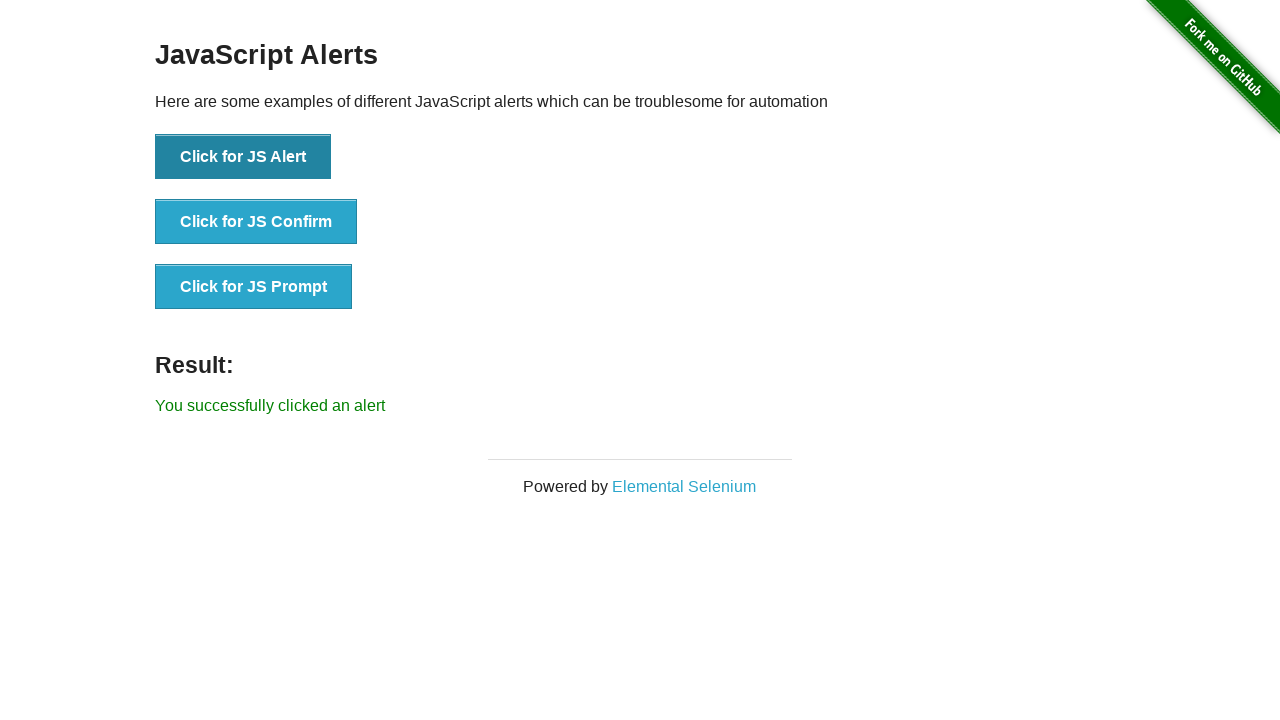

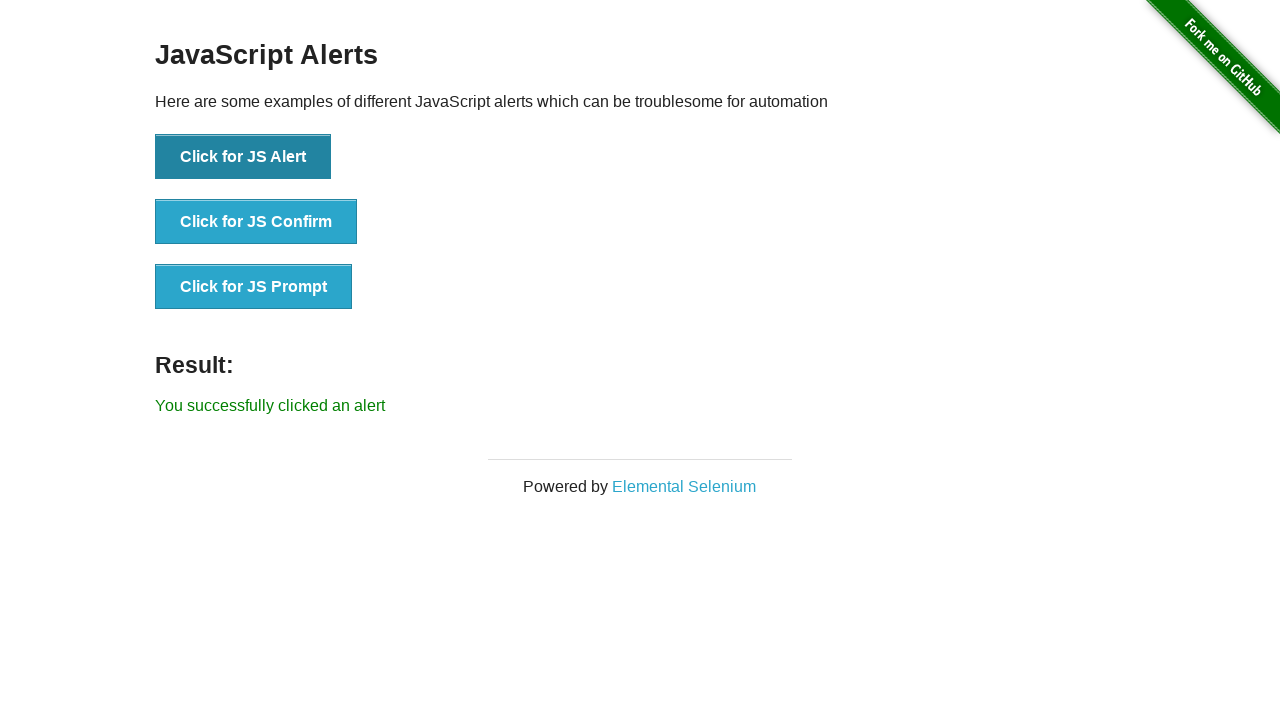